Tests registration form validation by submitting an invalid email format and verifying that email validation error messages are displayed.

Starting URL: https://alada.vn/tai-khoan/dang-ky.html

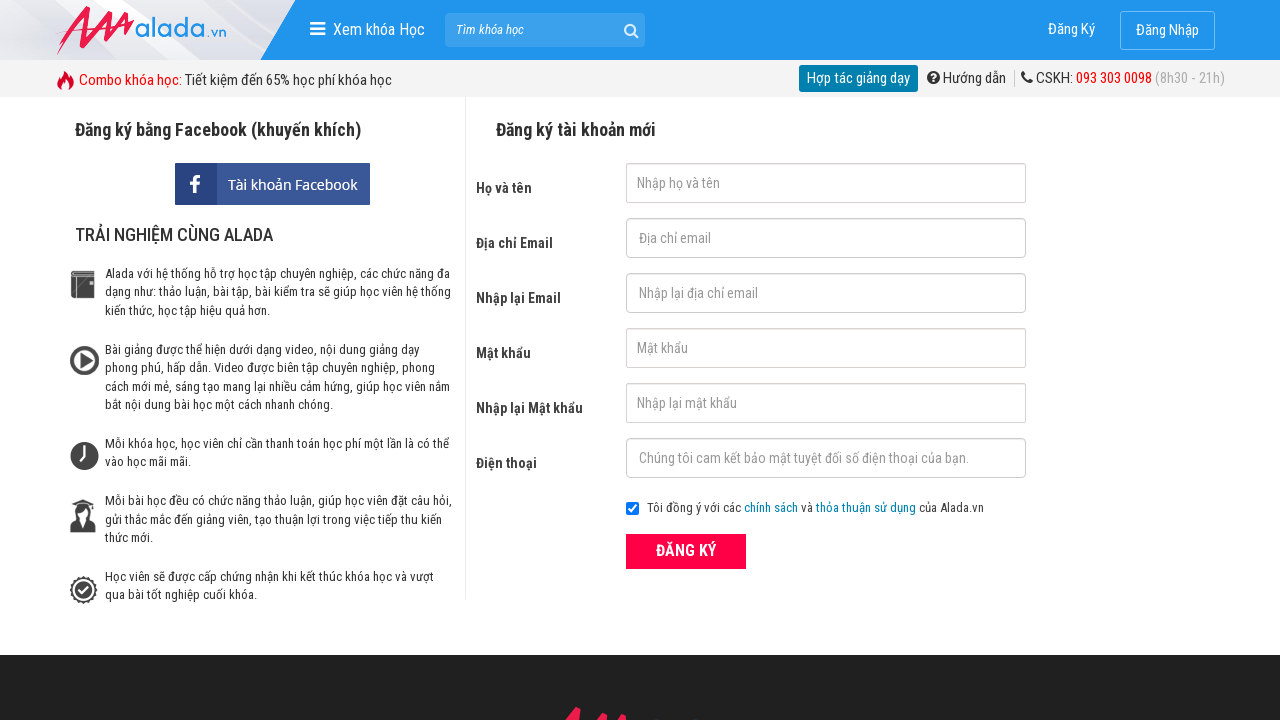

Filled first name field with 'John Wick' on #txtFirstname
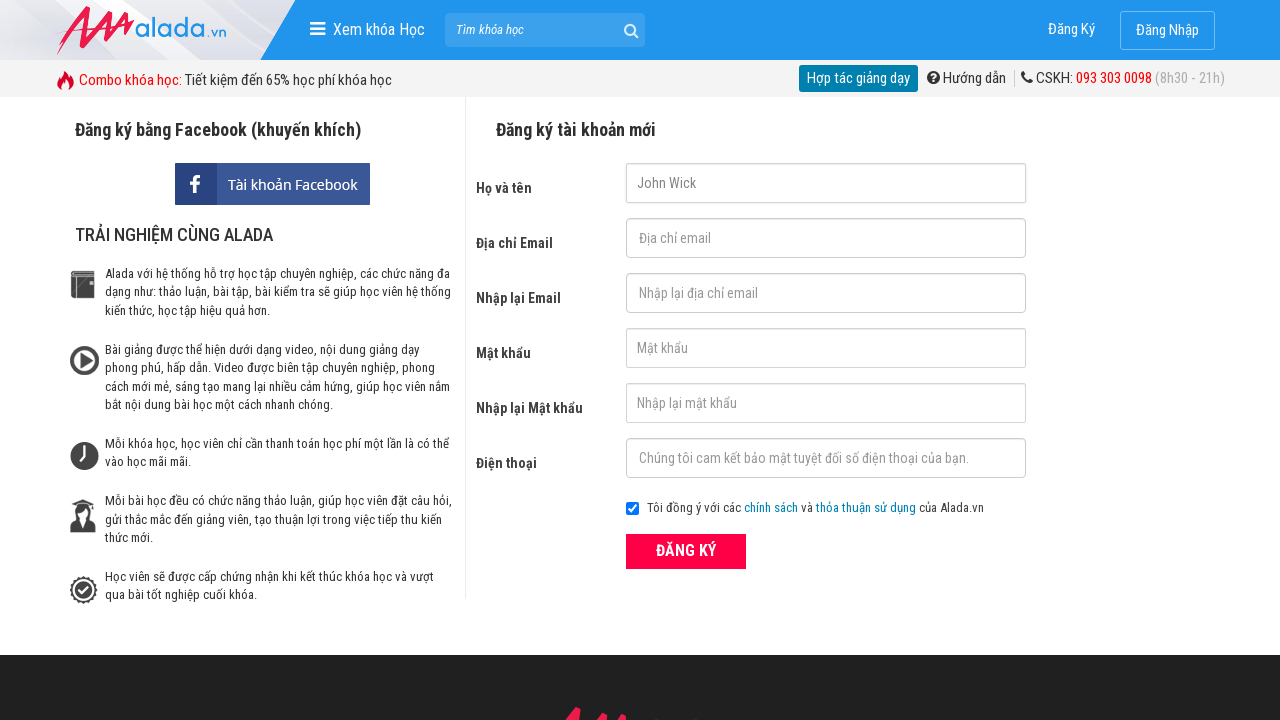

Filled email field with invalid email format '123@123@345' on #txtEmail
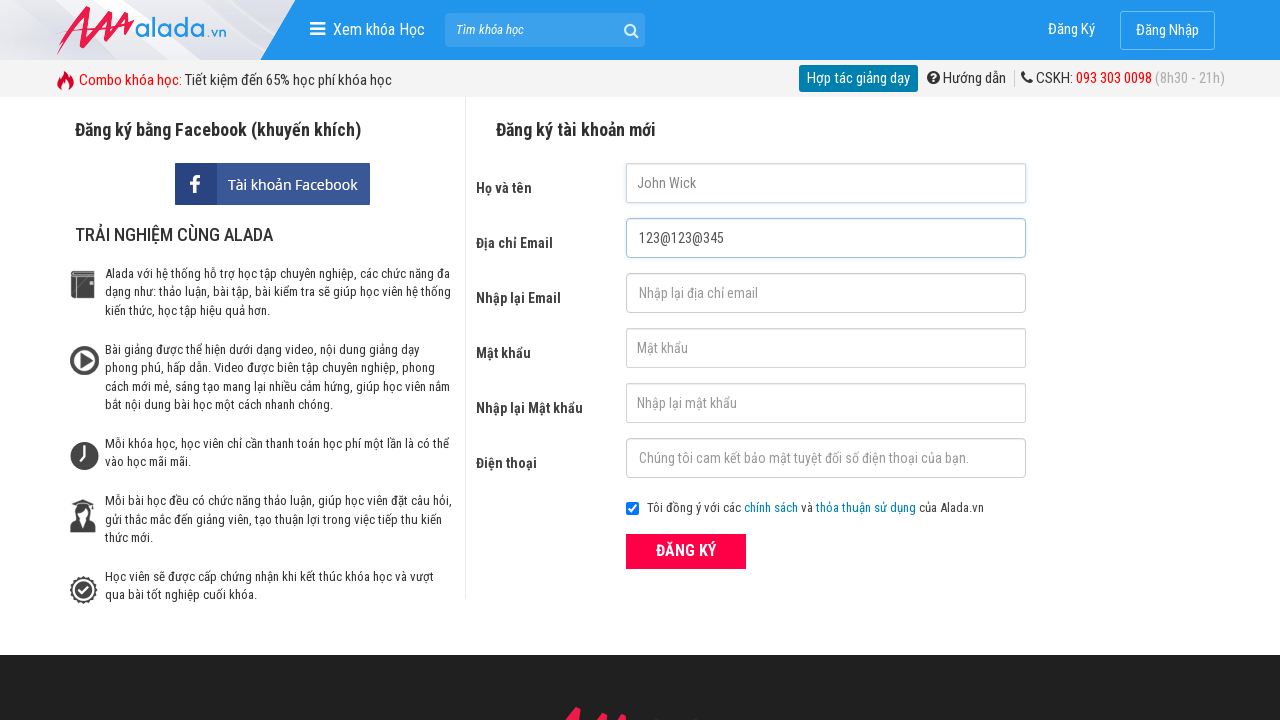

Filled confirm email field with invalid email format '123@123@345' on #txtCEmail
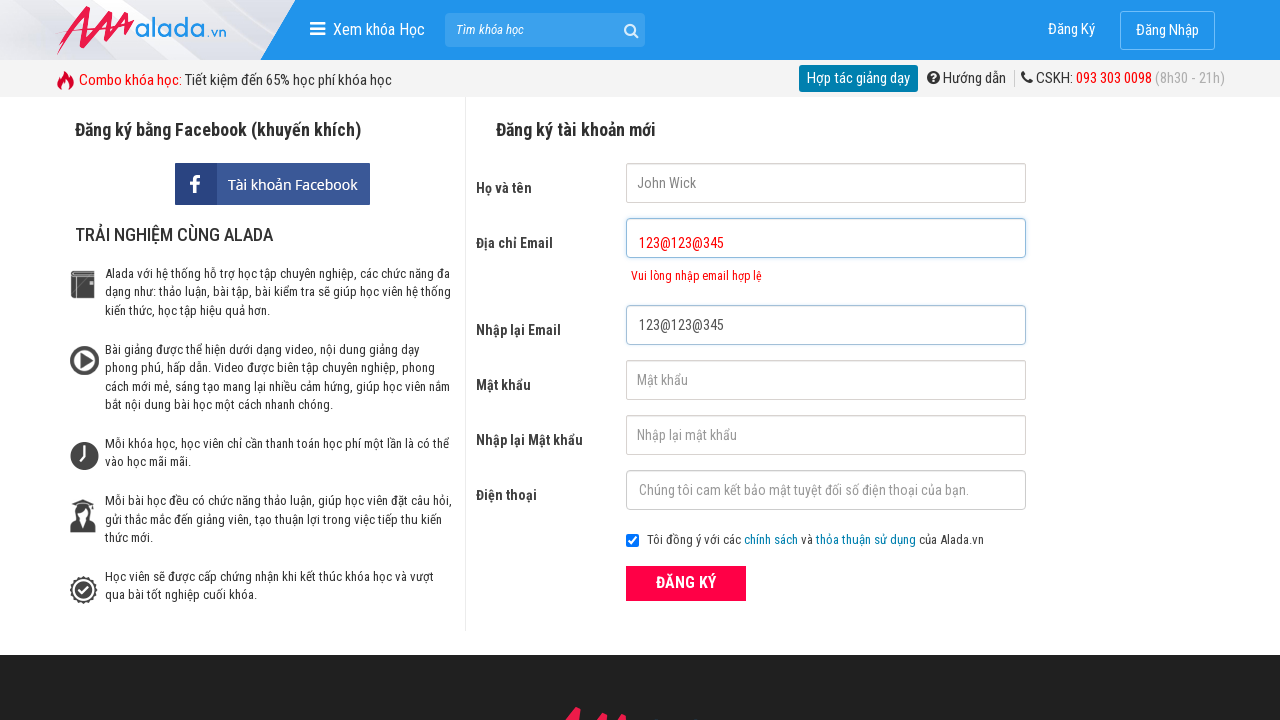

Filled password field with '123456' on #txtPassword
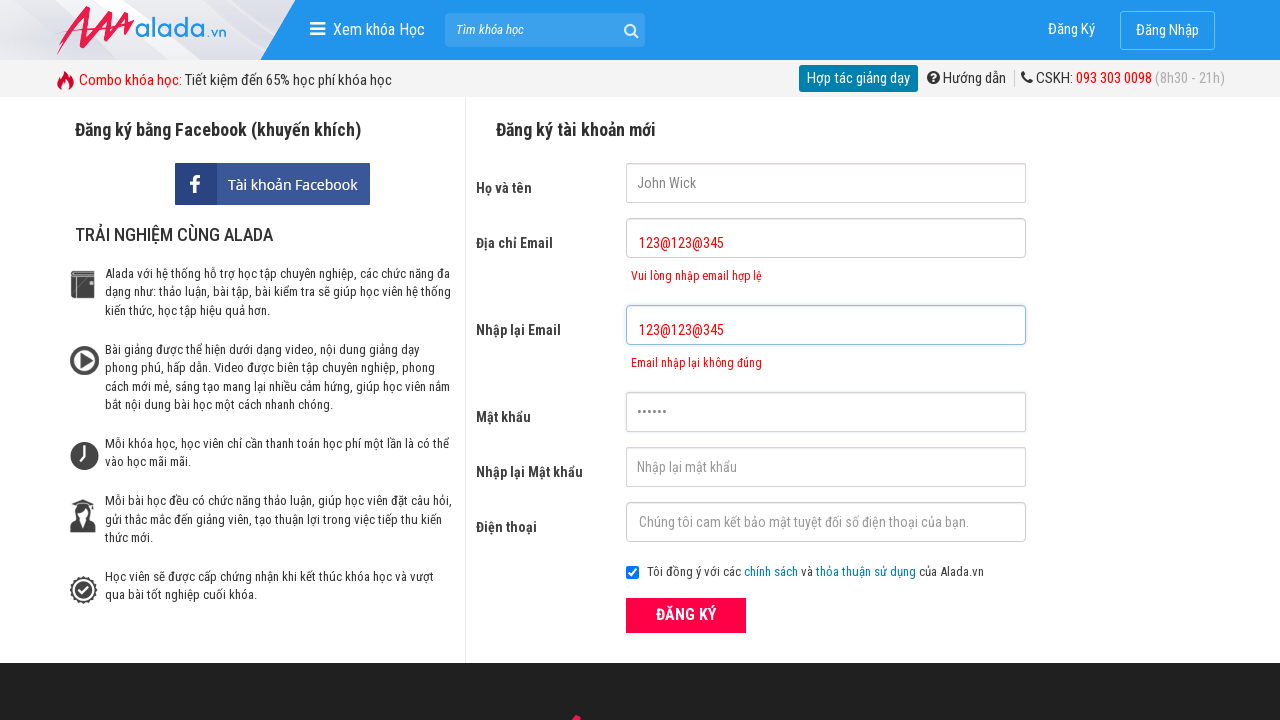

Filled confirm password field with '123456' on #txtCPassword
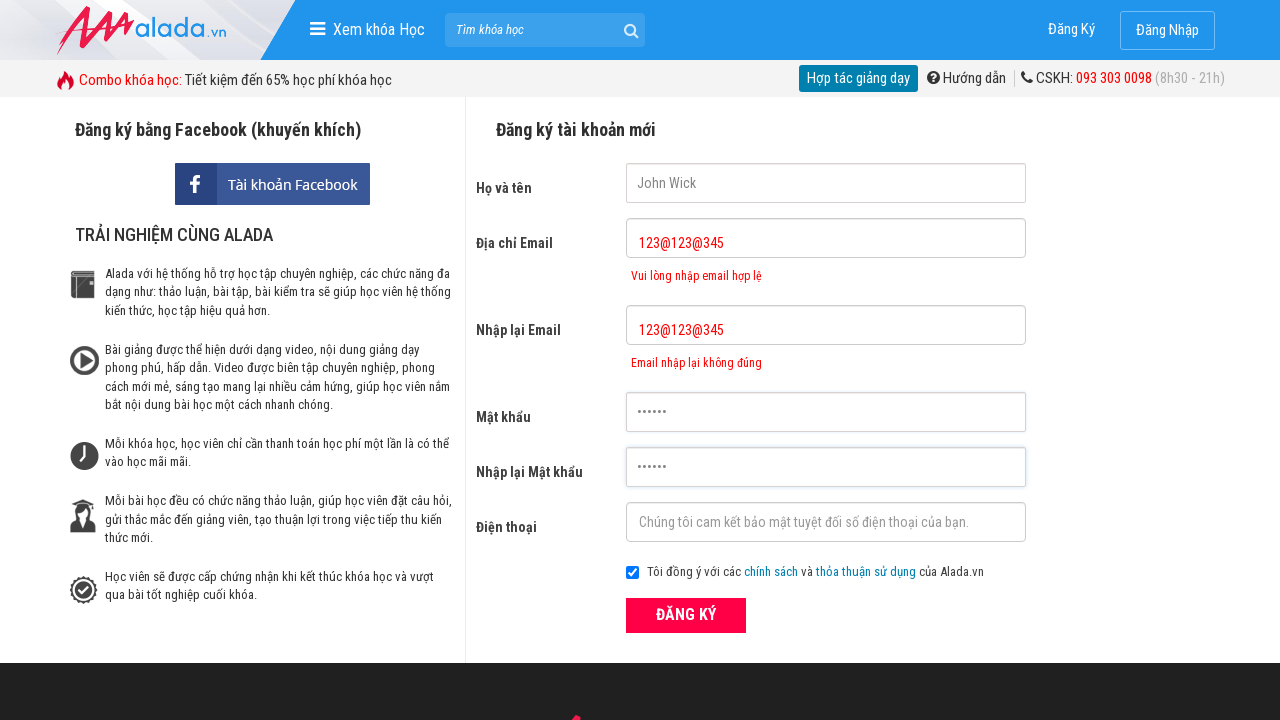

Filled phone field with '098754321' on #txtPhone
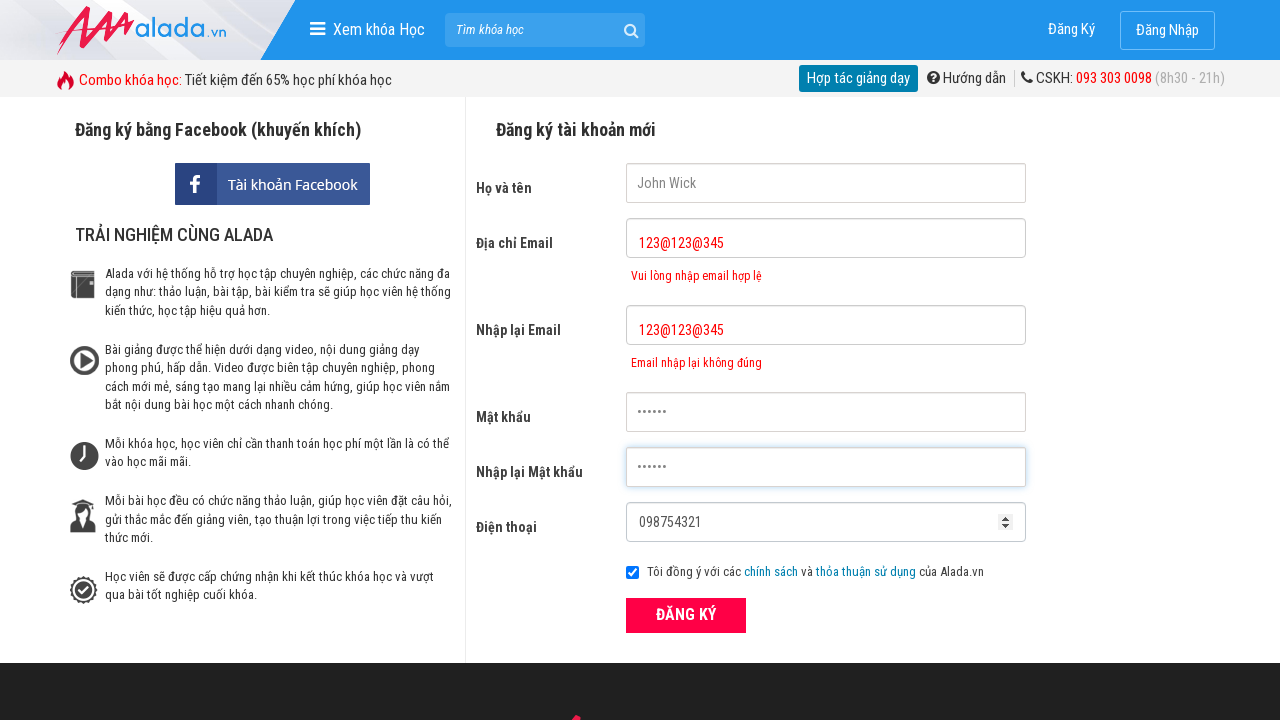

Clicked ĐĂNG KÝ (Register) button to submit the form at (686, 615) on xpath=//form[@id='frmLogin']//button[text()='ĐĂNG KÝ']
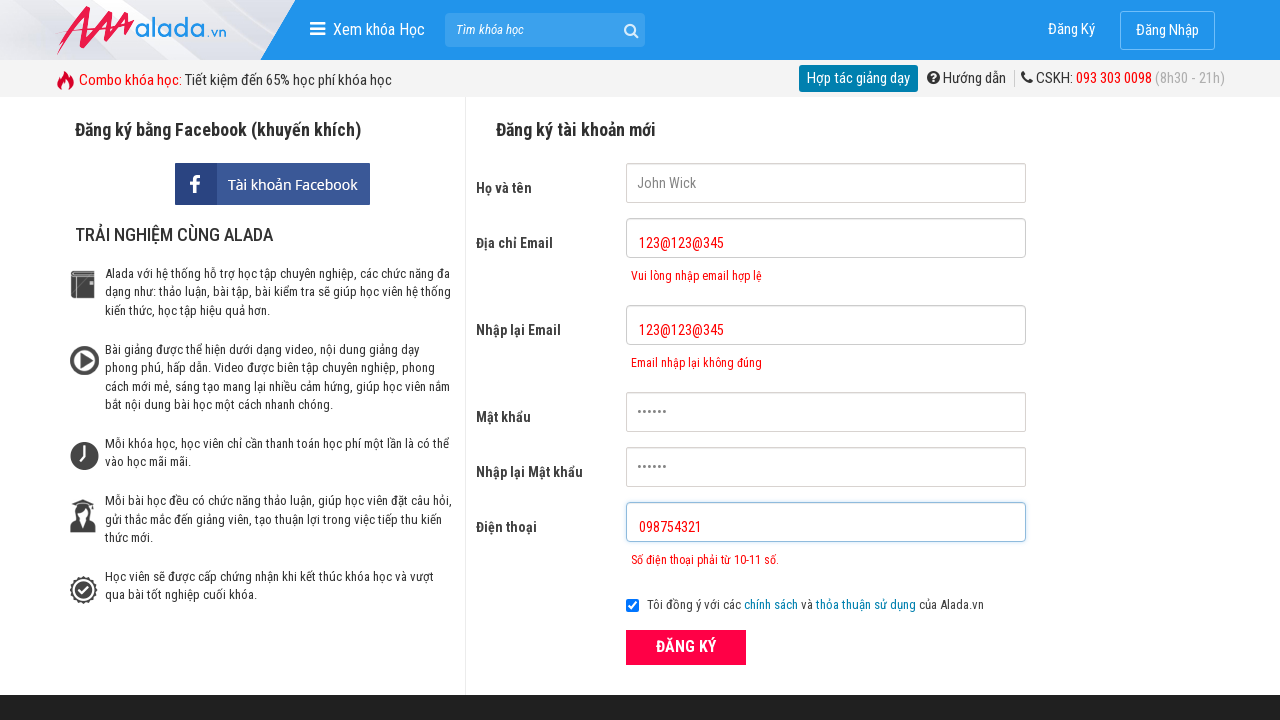

Email validation error message appeared for email field
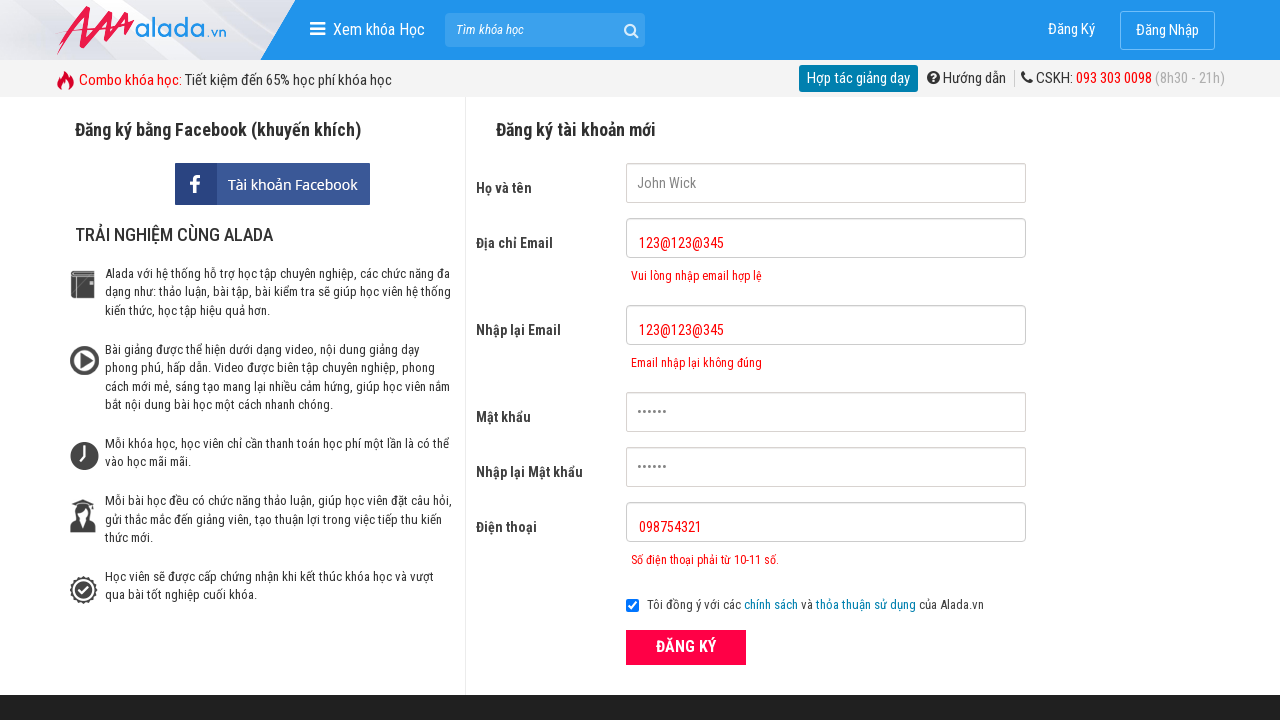

Email validation error message appeared for confirm email field
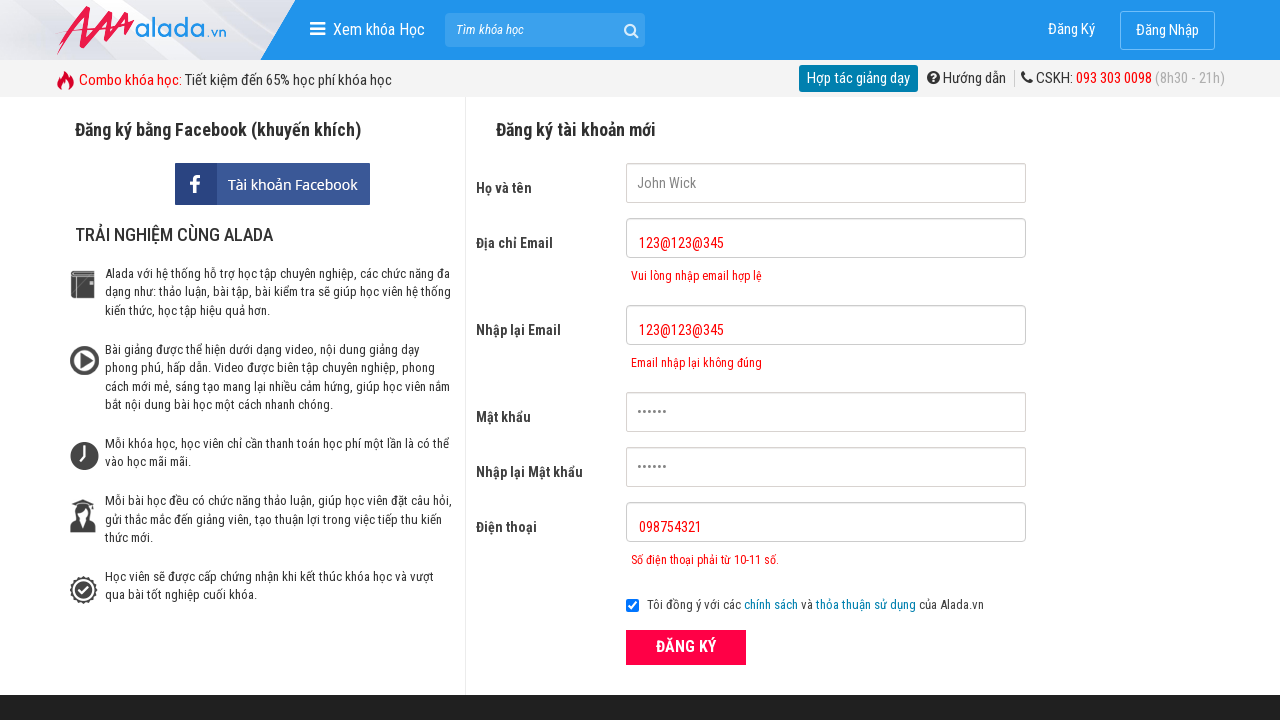

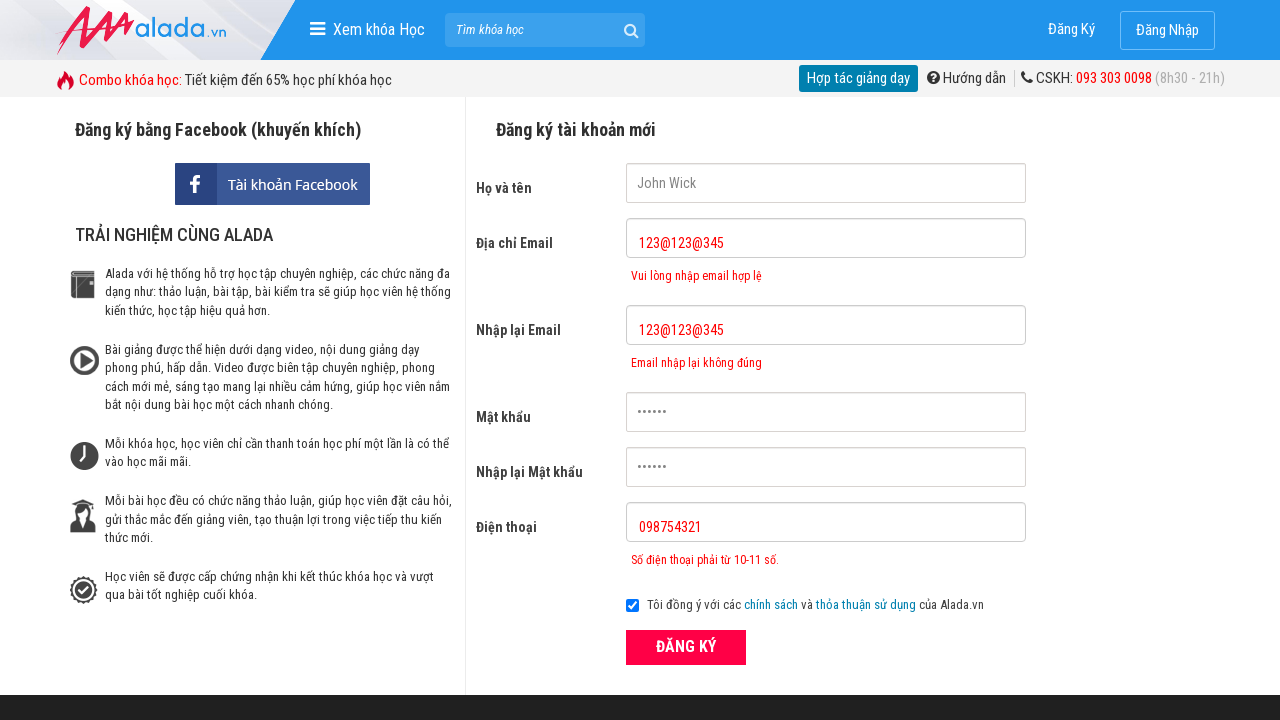